Tests the search filter functionality on a product offers page by searching for "Rice" and verifying that filtered results match the search term

Starting URL: https://rahulshettyacademy.com/seleniumPractise/#/offers

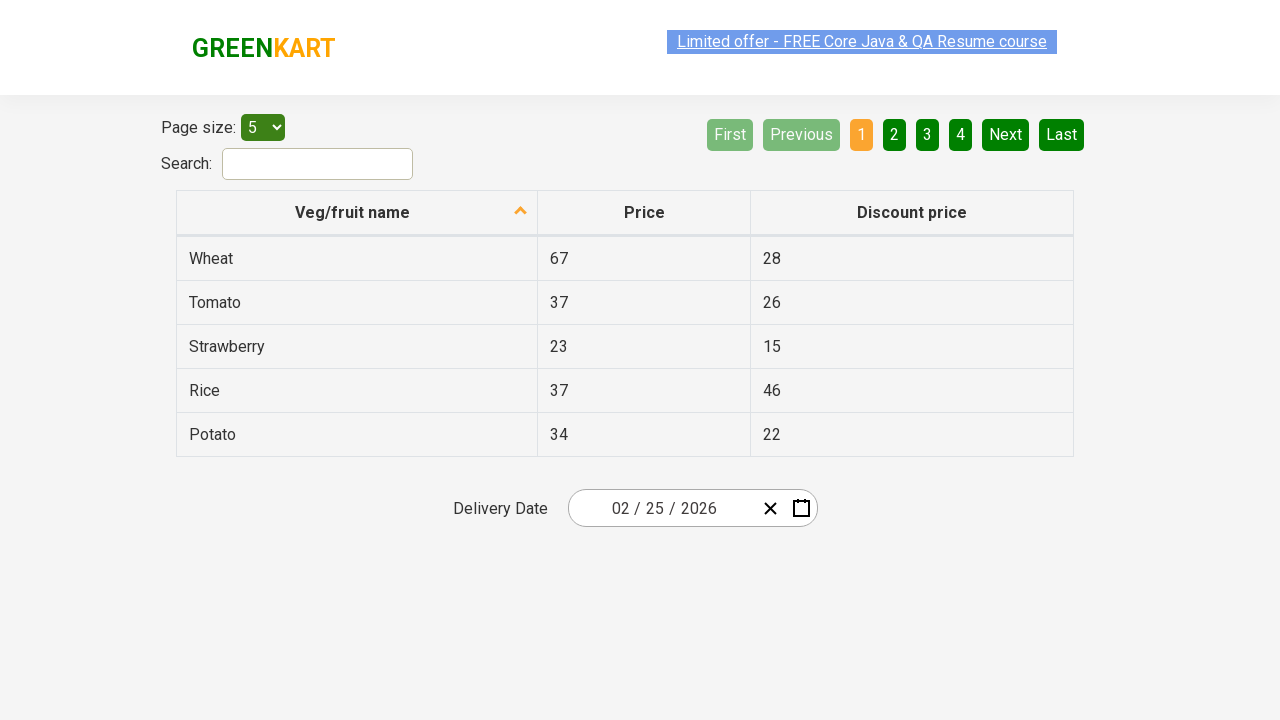

Filled search field with 'Rice' on #search-field
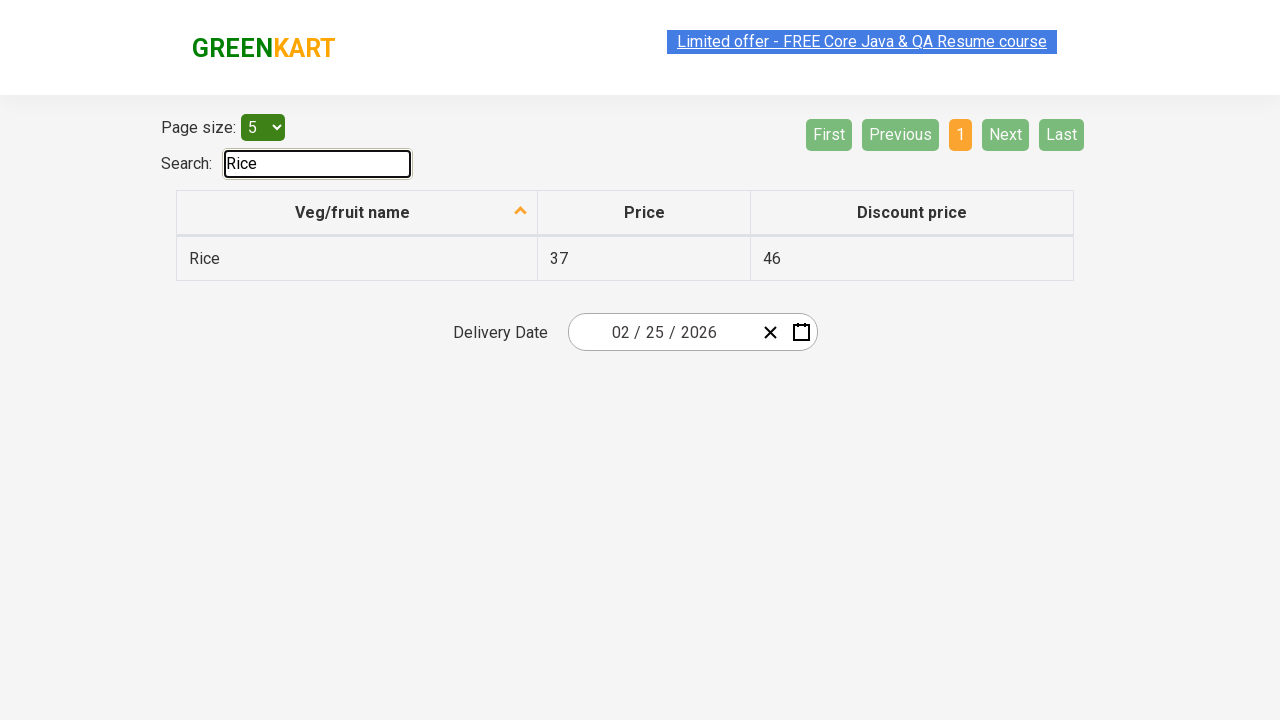

Filtered results loaded
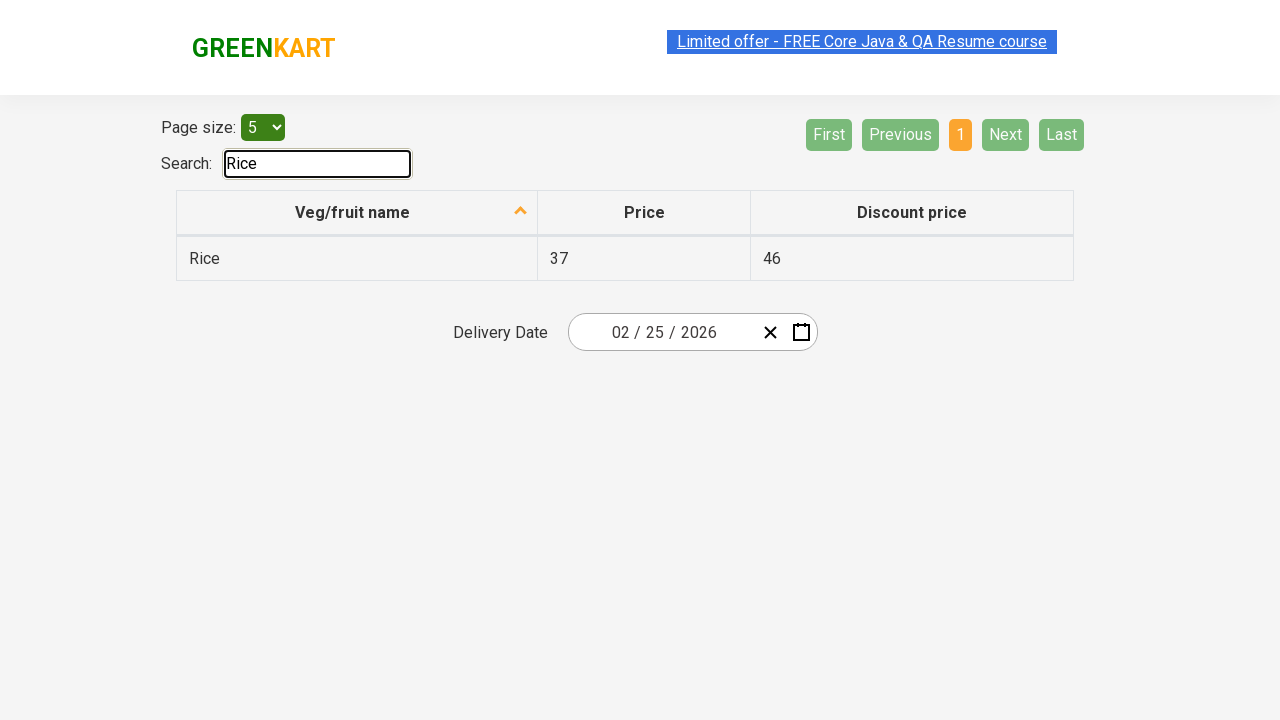

Retrieved all filtered product result elements
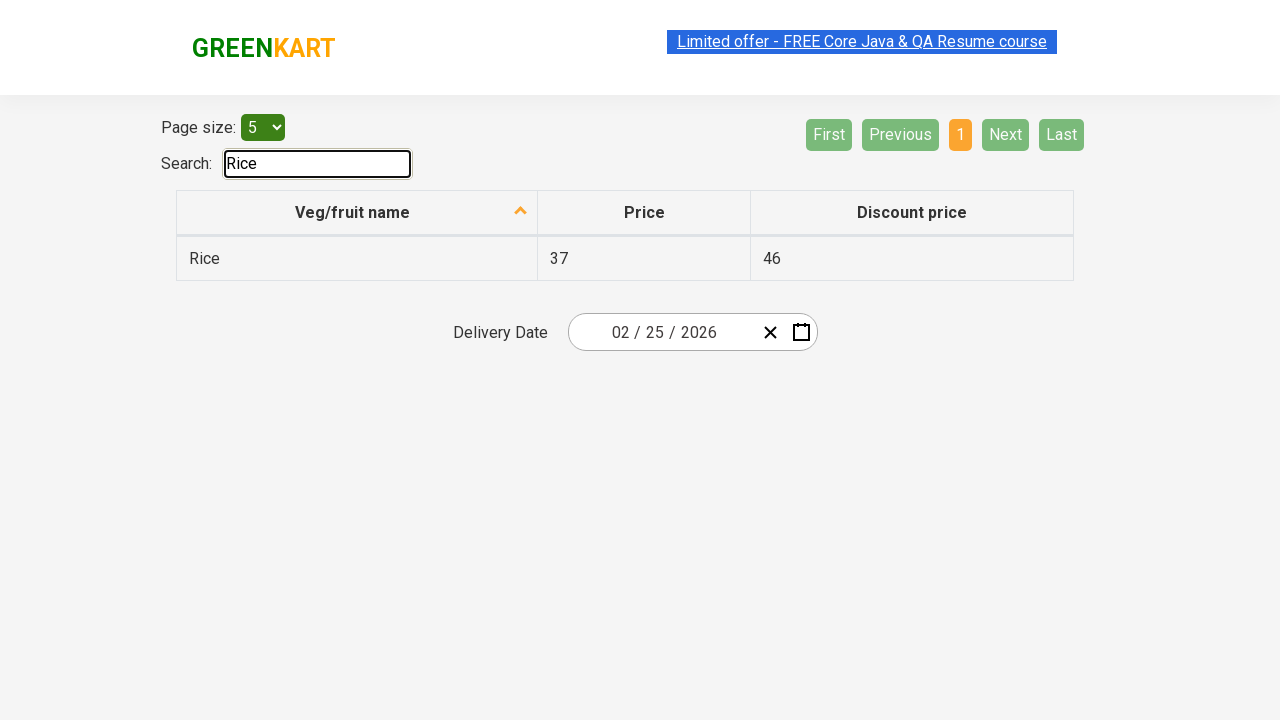

Verified that filtered result contains 'Rice': 'Rice'
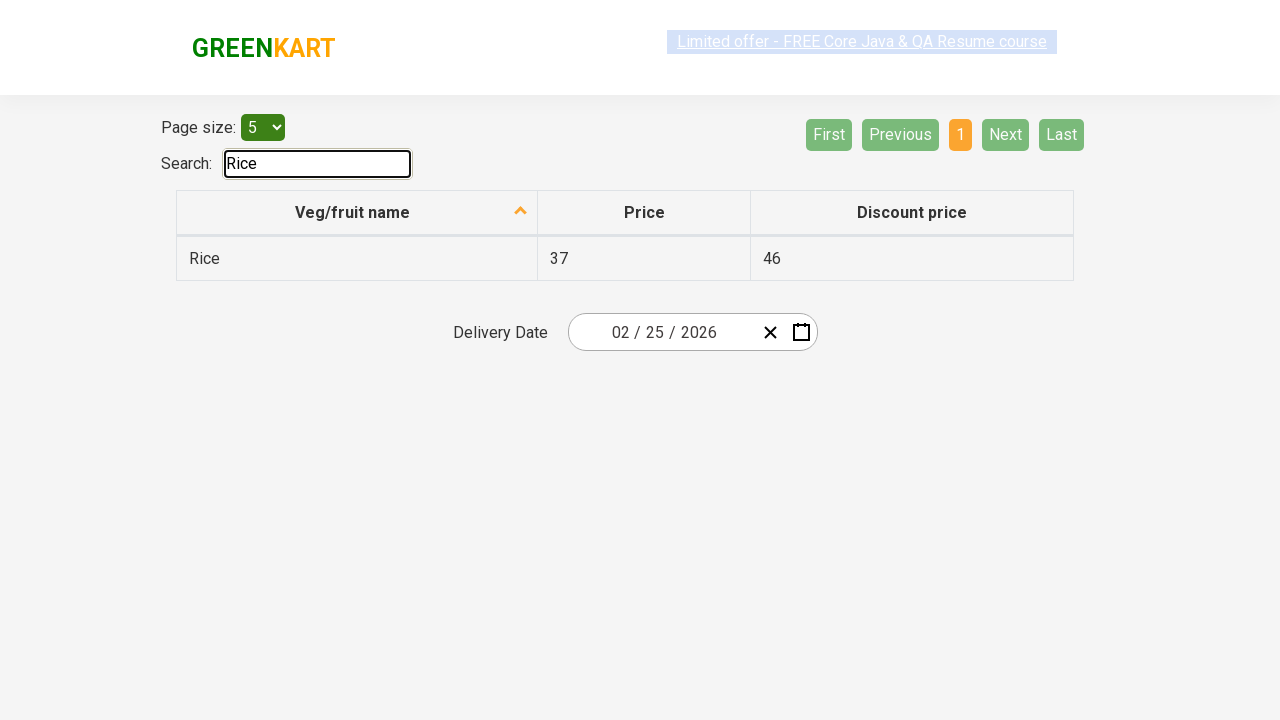

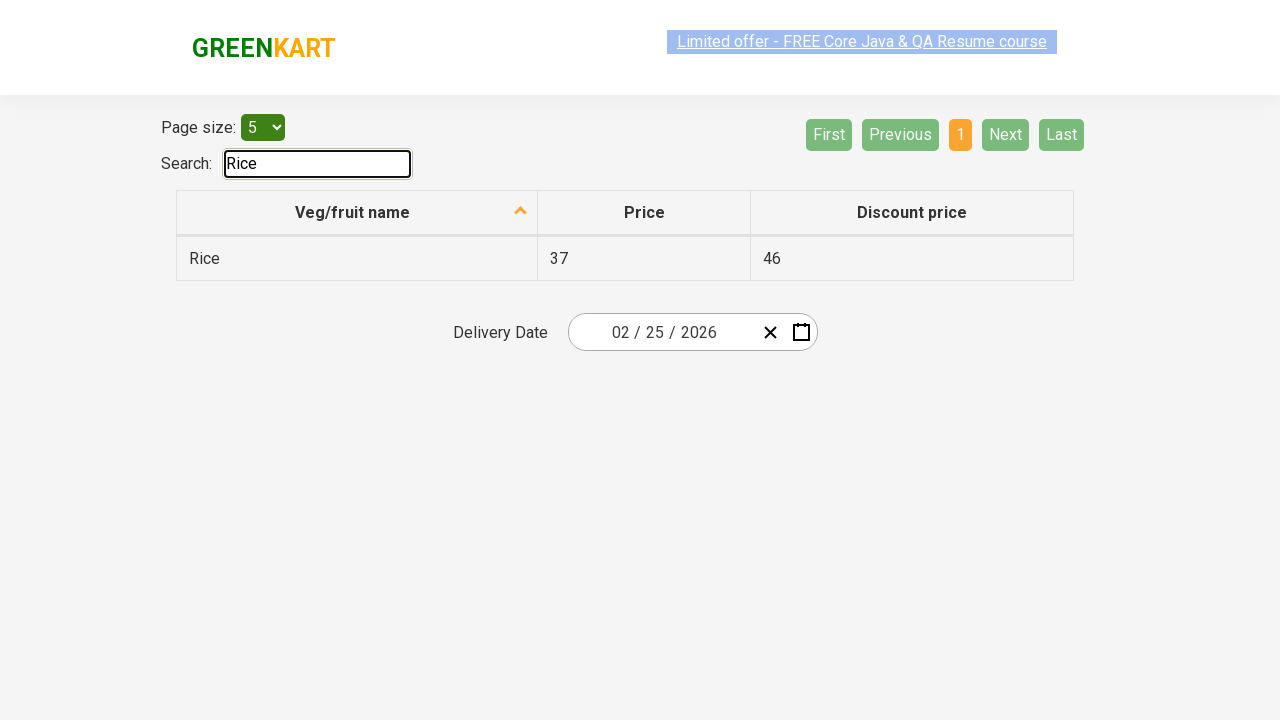